Tests percentage calculator by navigating to the calculator, entering values for percentage calculation, and verifying the result

Starting URL: https://www.calculator.net/

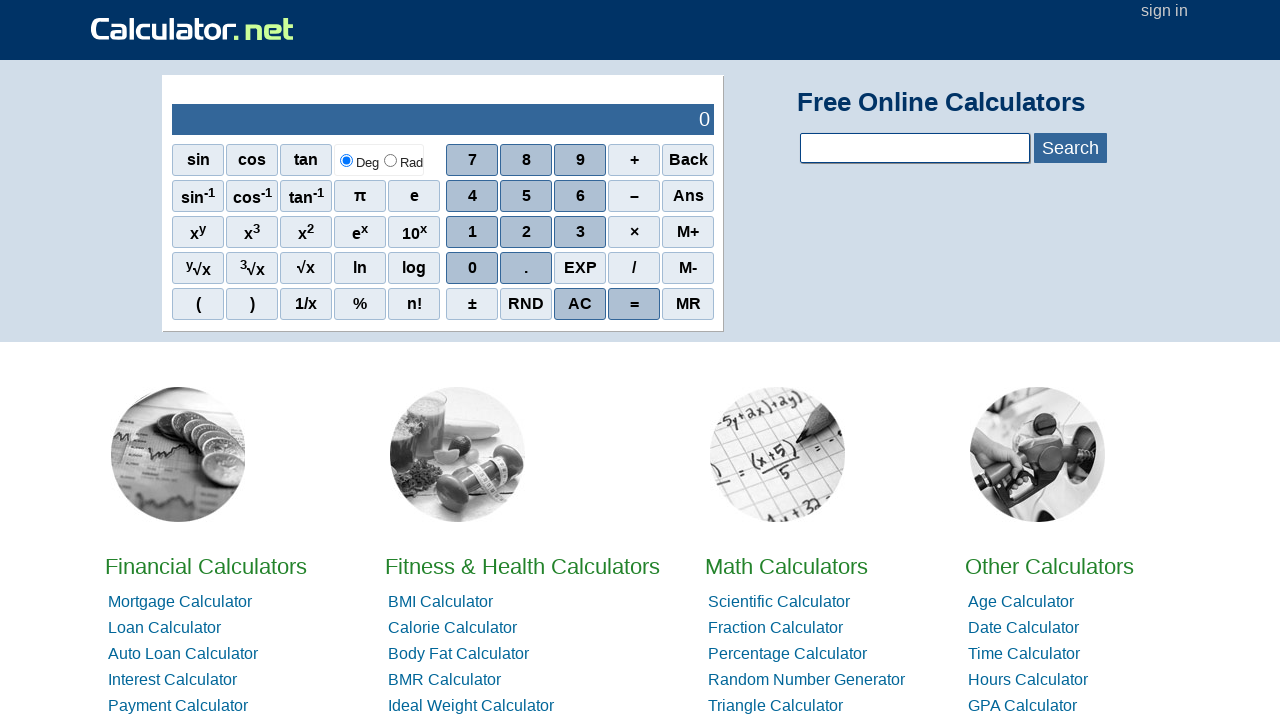

Clicked on Percentage Calculator link at (788, 654) on text=Percentage Calculator
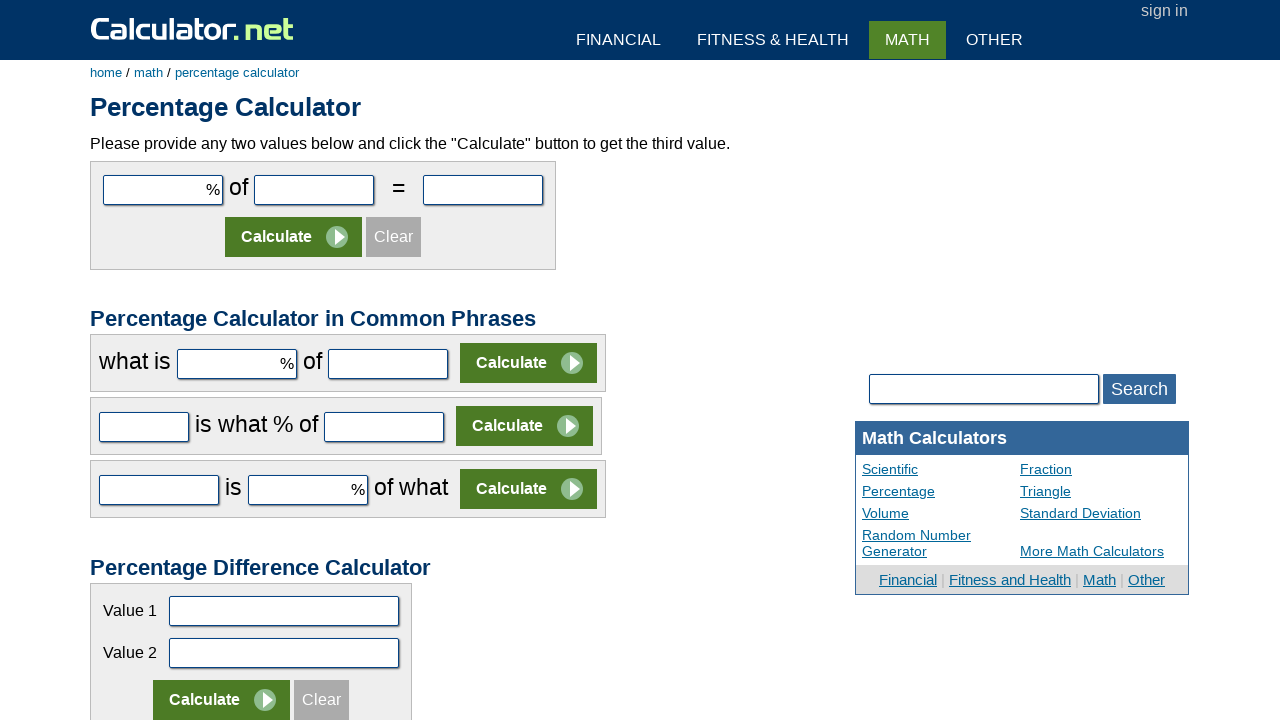

Calculator page loaded (domcontentloaded)
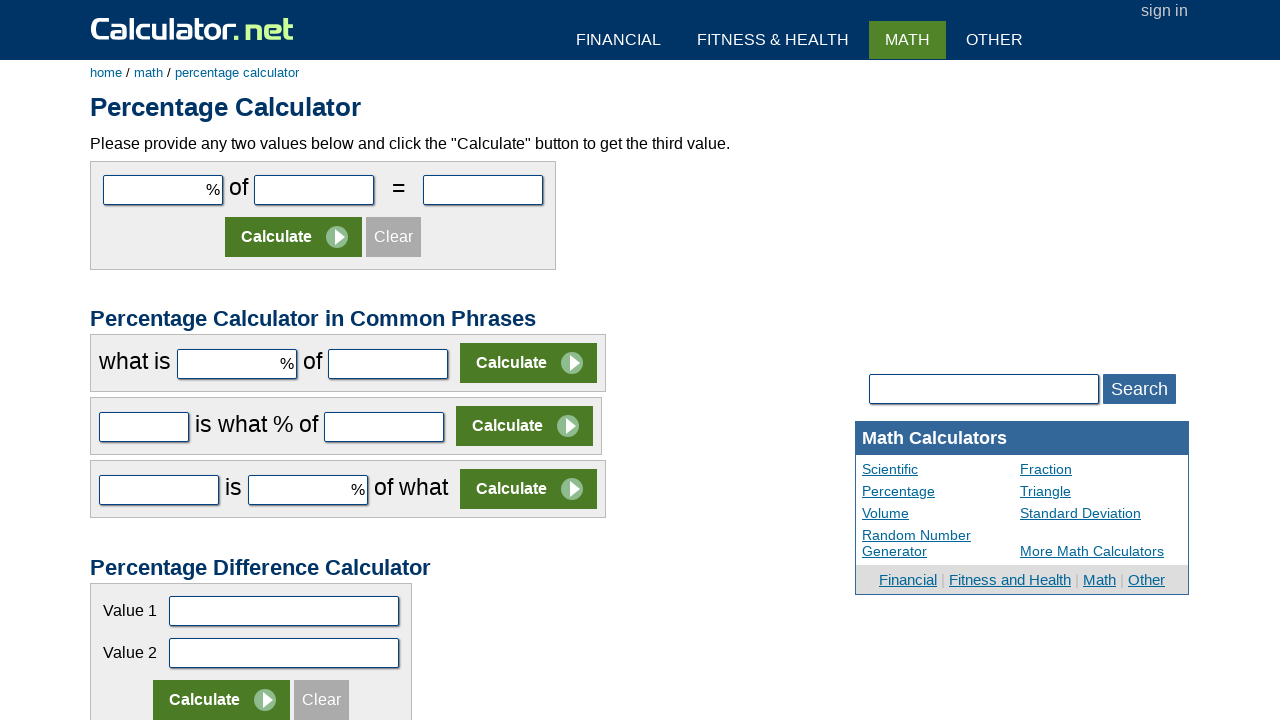

Entered 20 in first input field on #cpar1
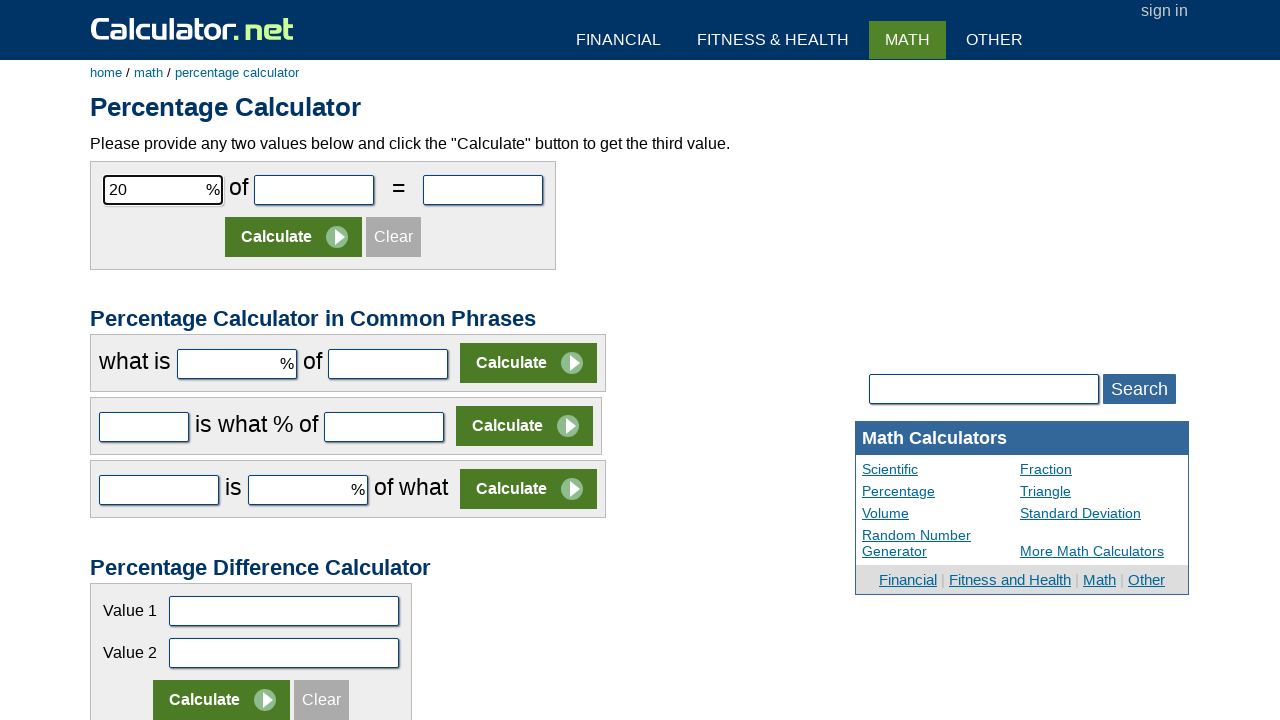

Entered 120000 in second input field on #cpar2
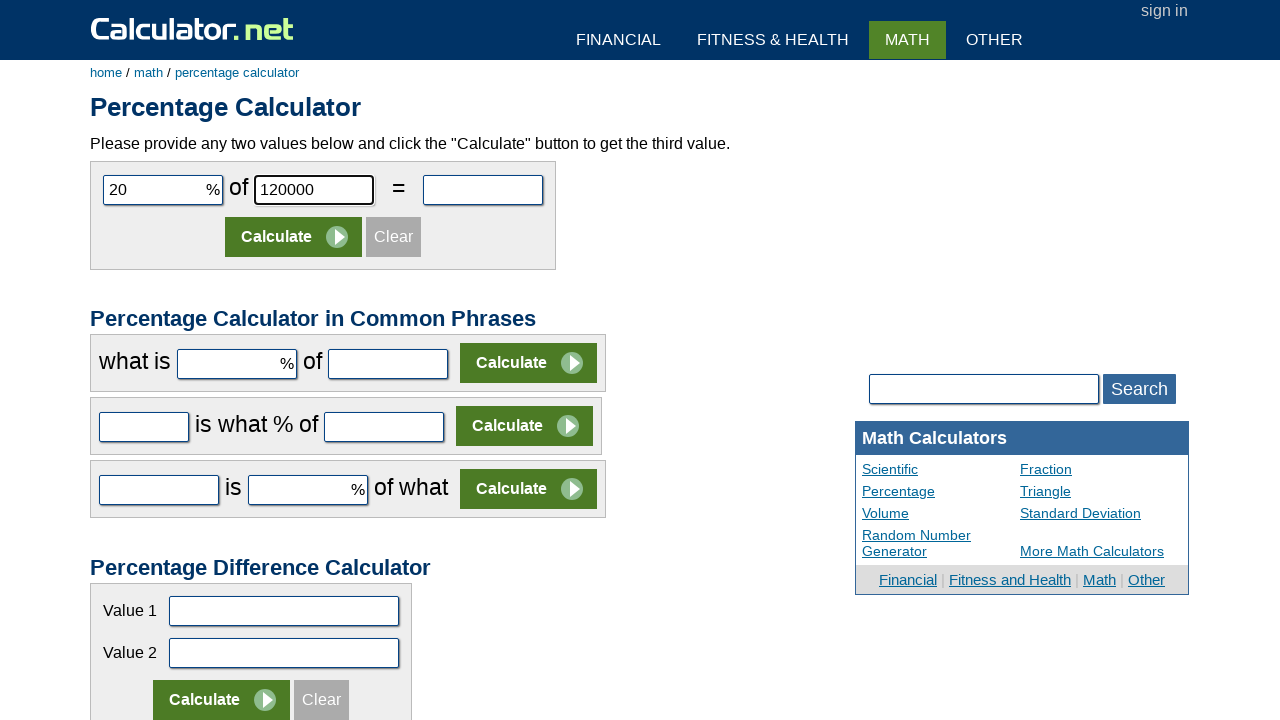

Pressed Enter to calculate percentage on #cpar2
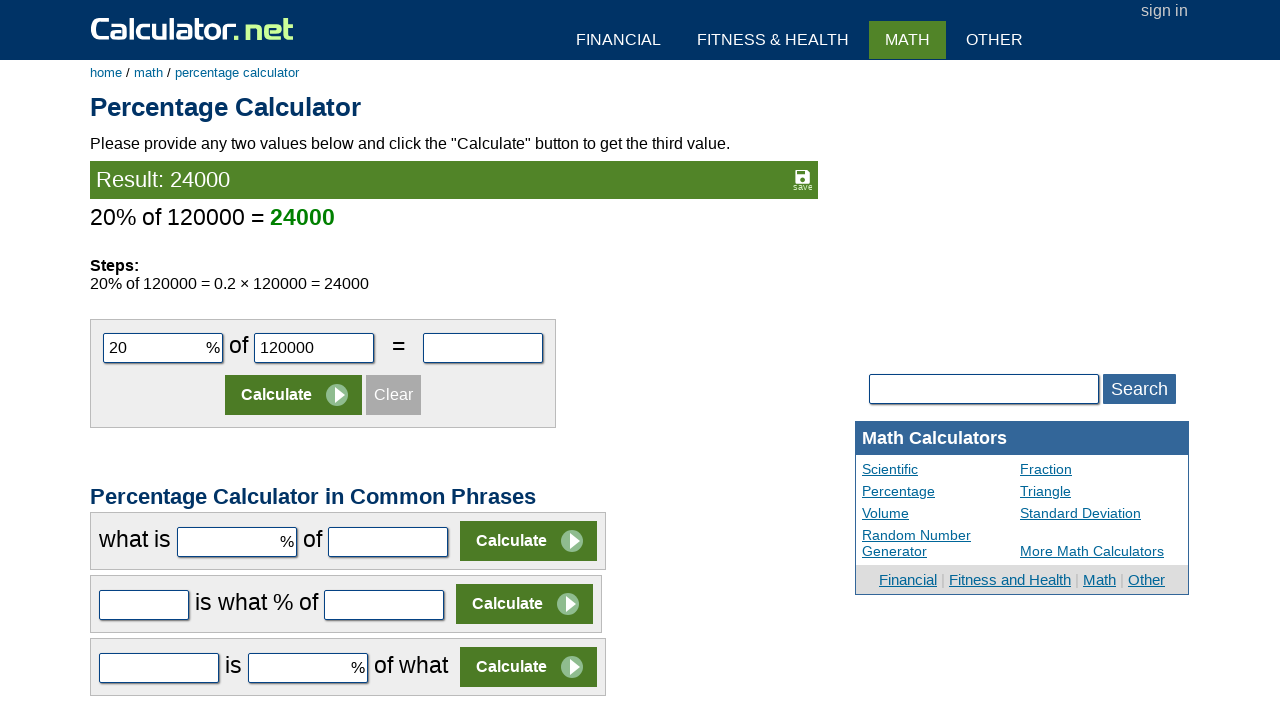

Percentage calculation result appeared
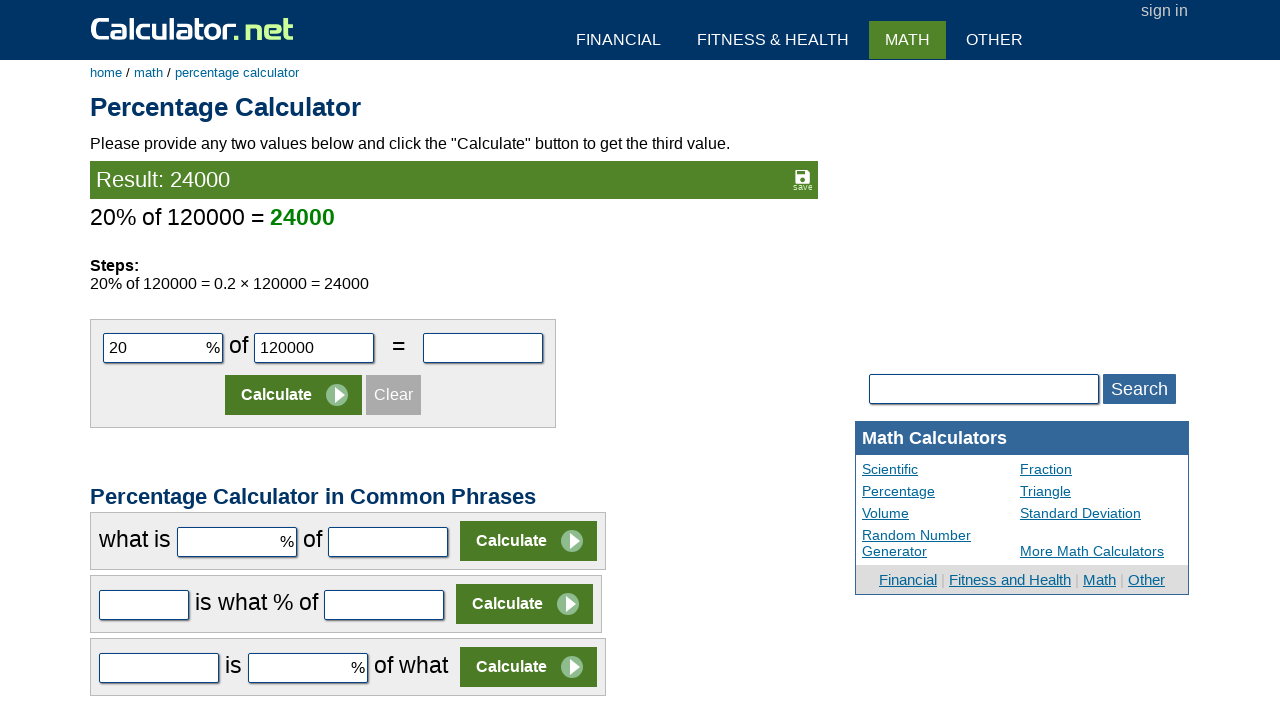

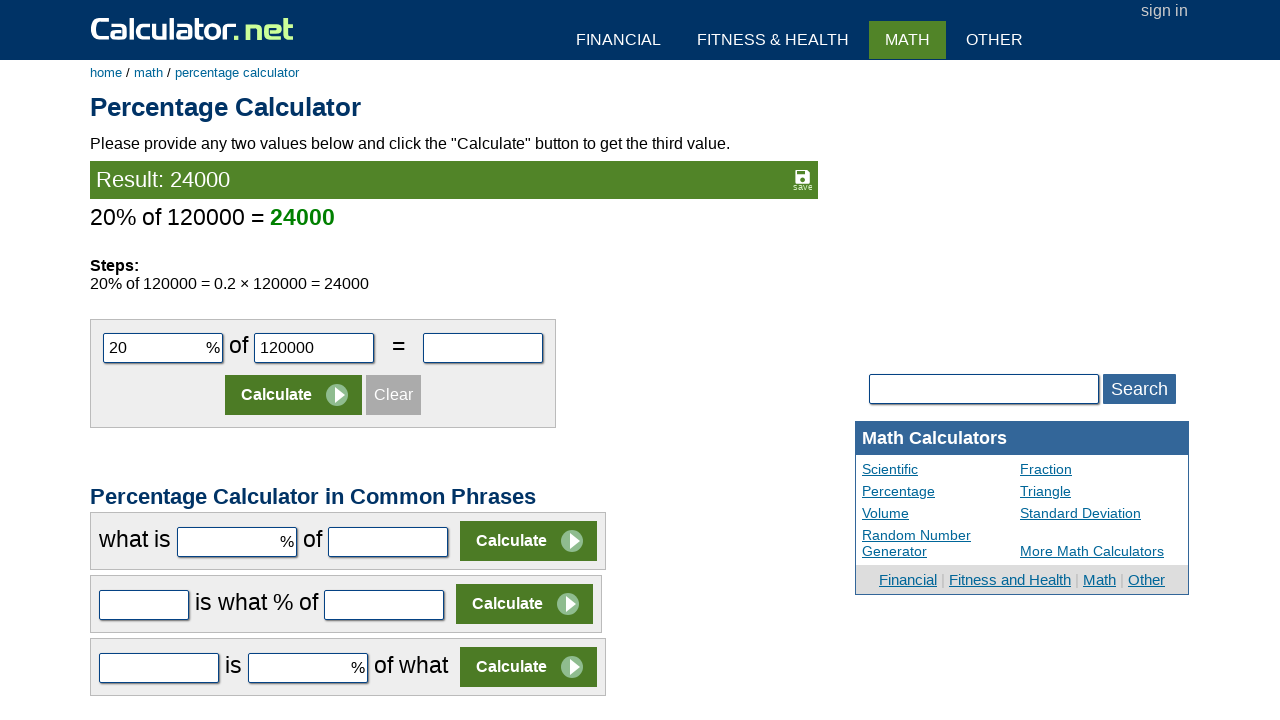